Tests add/remove element functionality by repeating the add and remove operation 5 times

Starting URL: https://practice.expandtesting.com/add-remove-elements

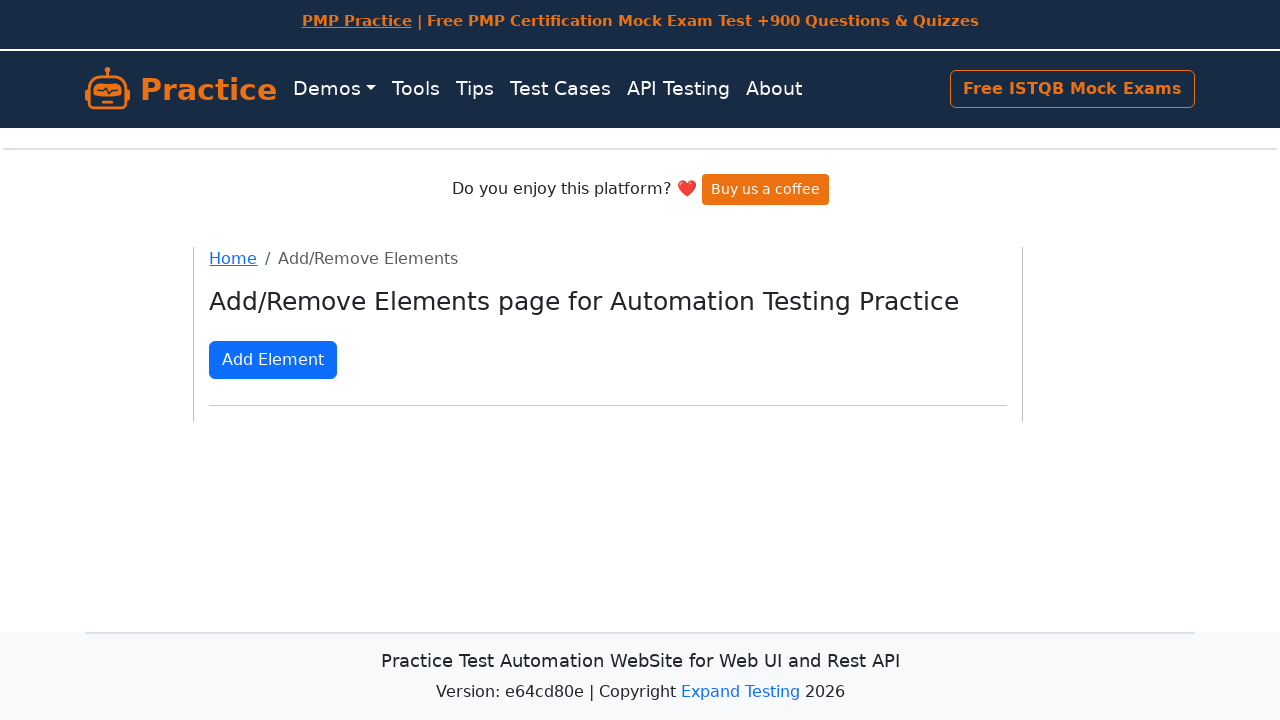

Clicked Add Element button (iteration 1) at (273, 360) on button.btn.btn-primary.mt-3
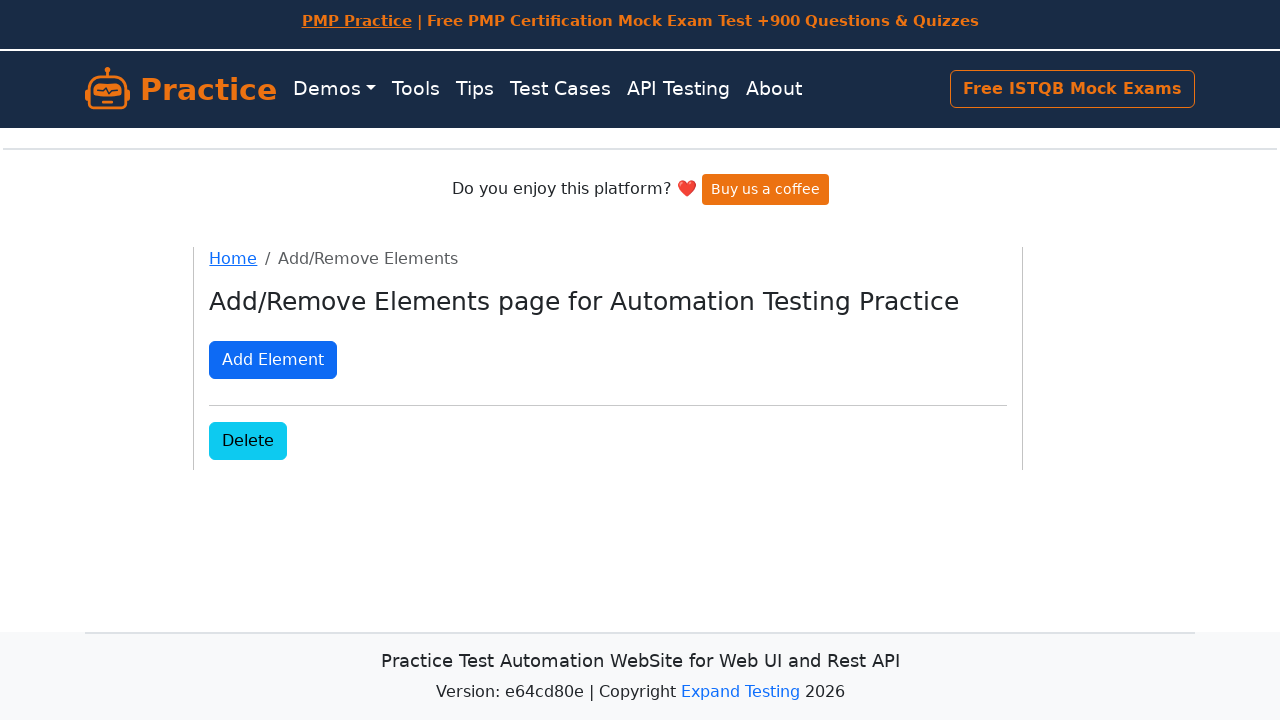

Clicked Delete button to remove added element (iteration 1) at (248, 440) on xpath=(//button[@class='added-manually btn btn-info'][1])
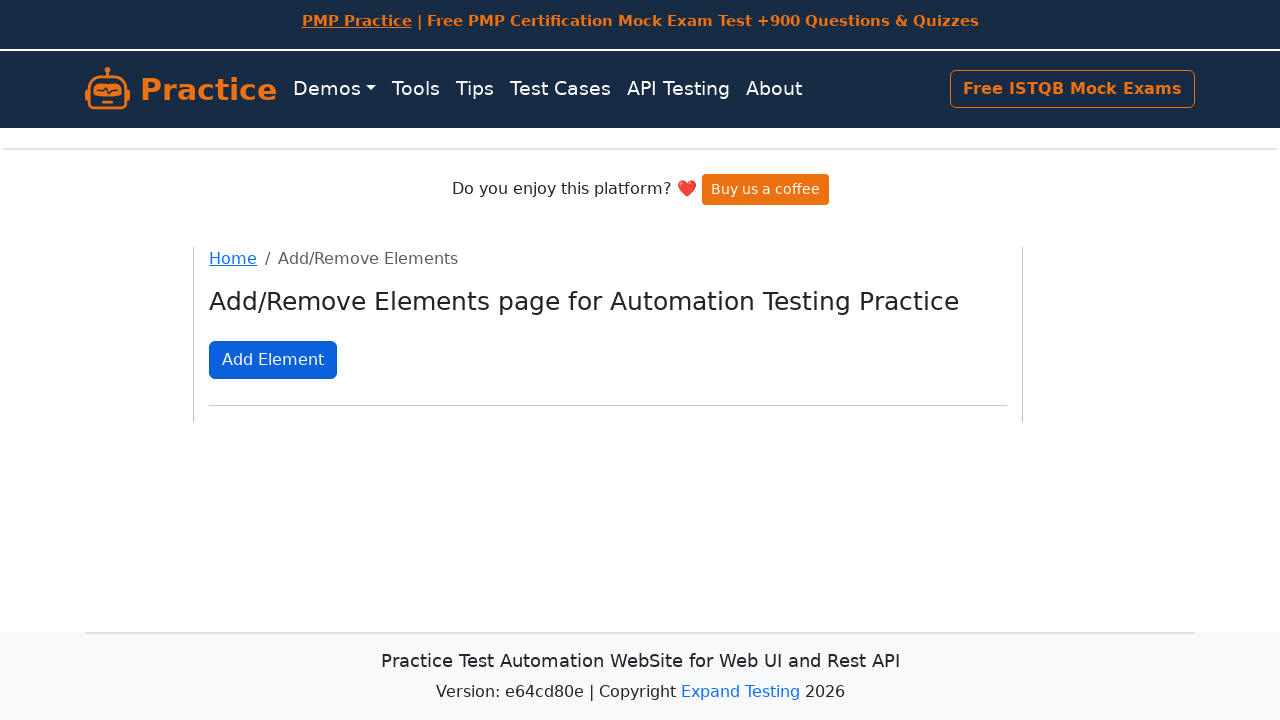

Reloaded page for iteration 2
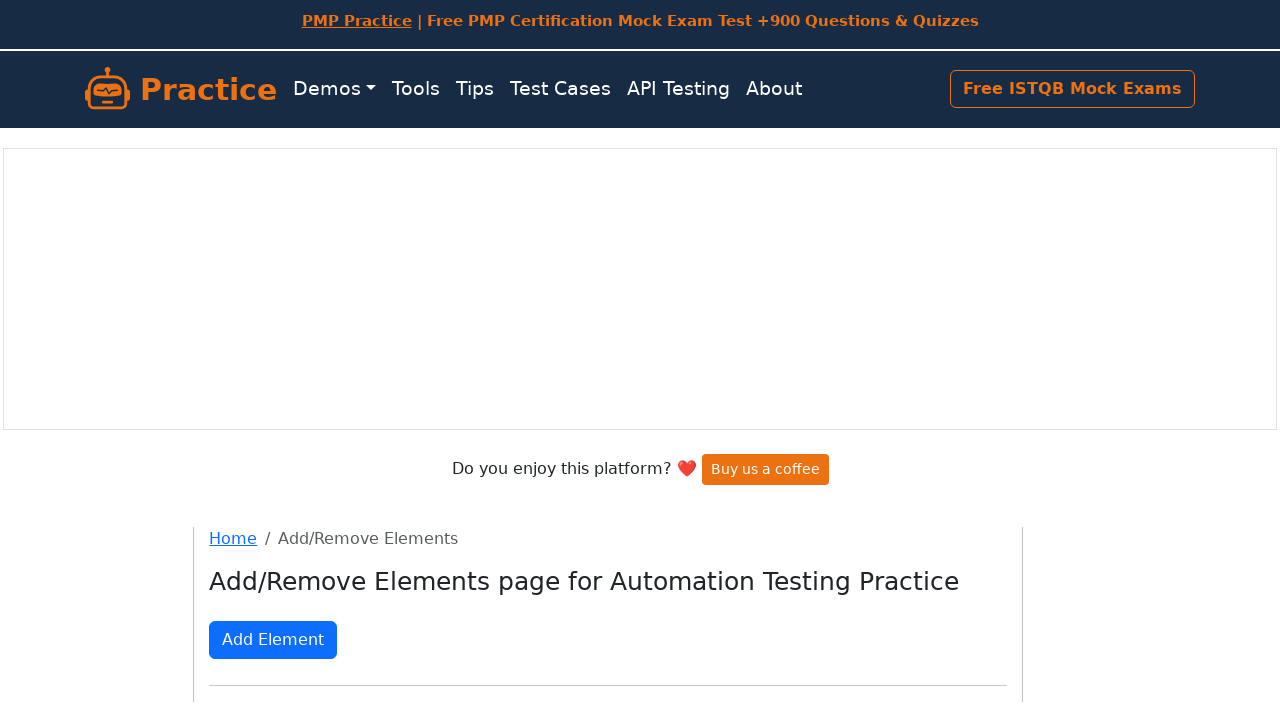

Clicked Add Element button (iteration 2) at (273, 640) on button.btn.btn-primary.mt-3
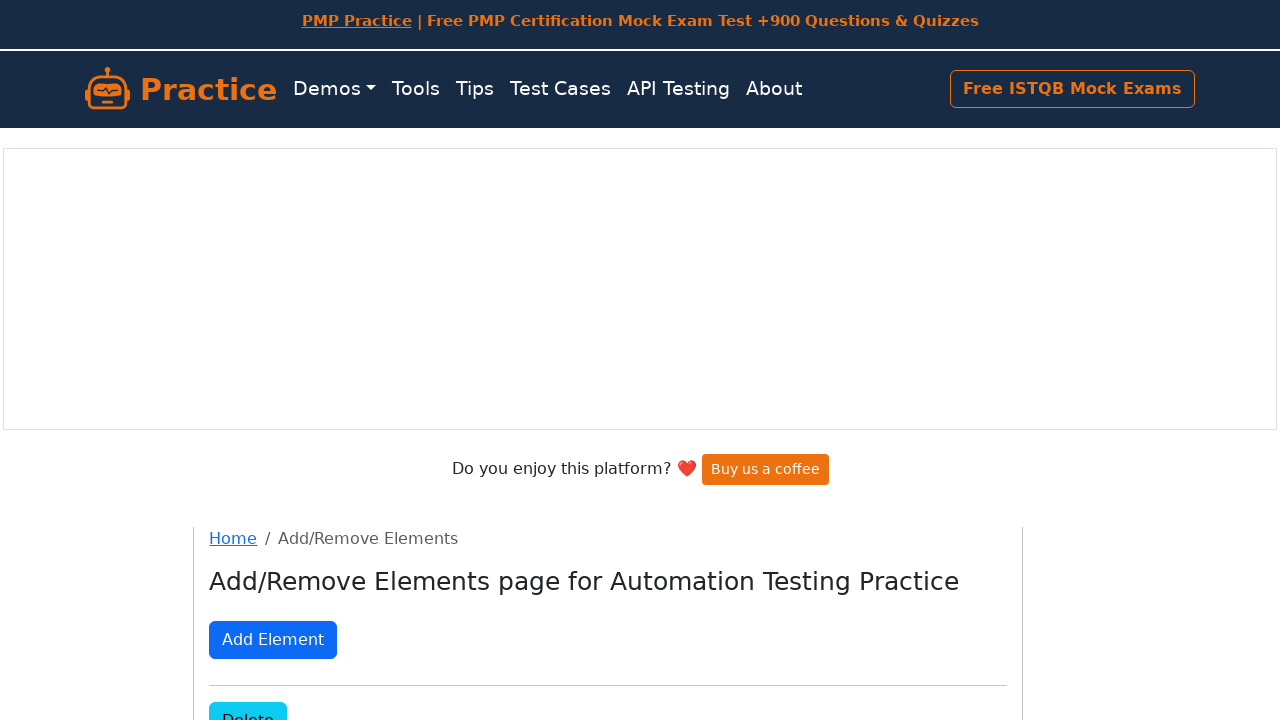

Clicked Delete button to remove added element (iteration 2) at (248, 701) on xpath=(//button[@class='added-manually btn btn-info'][1])
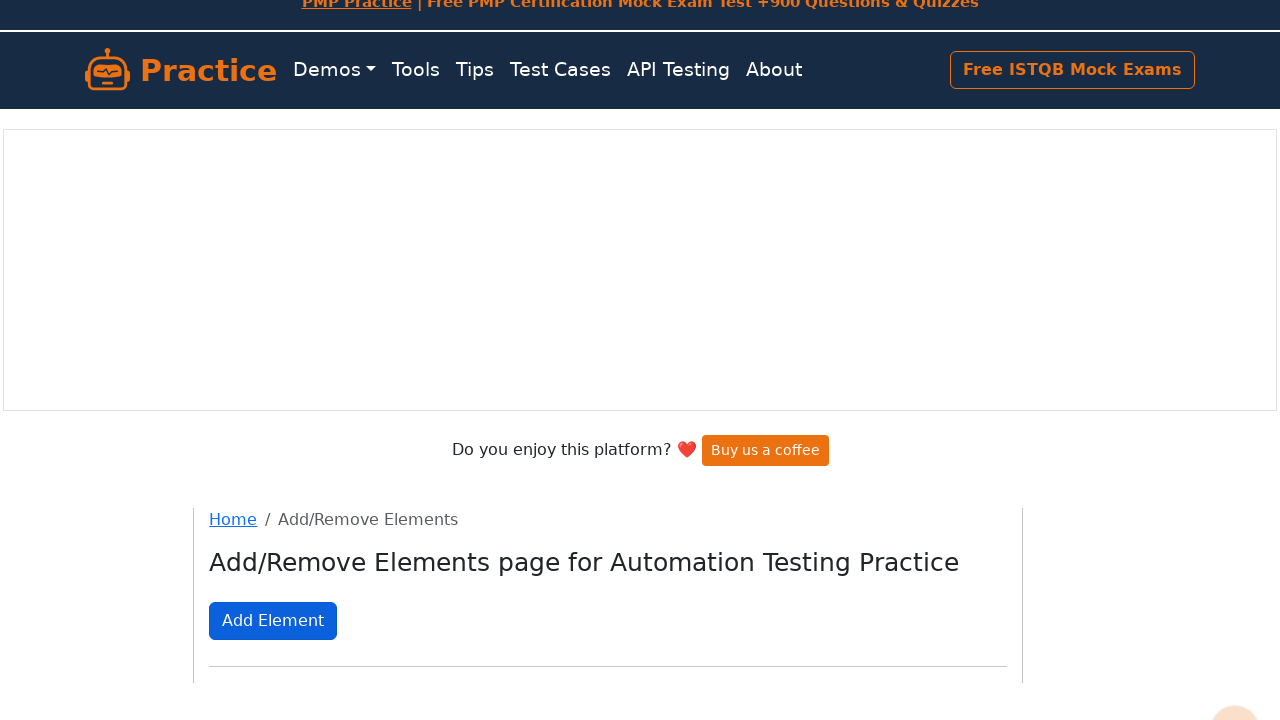

Reloaded page for iteration 3
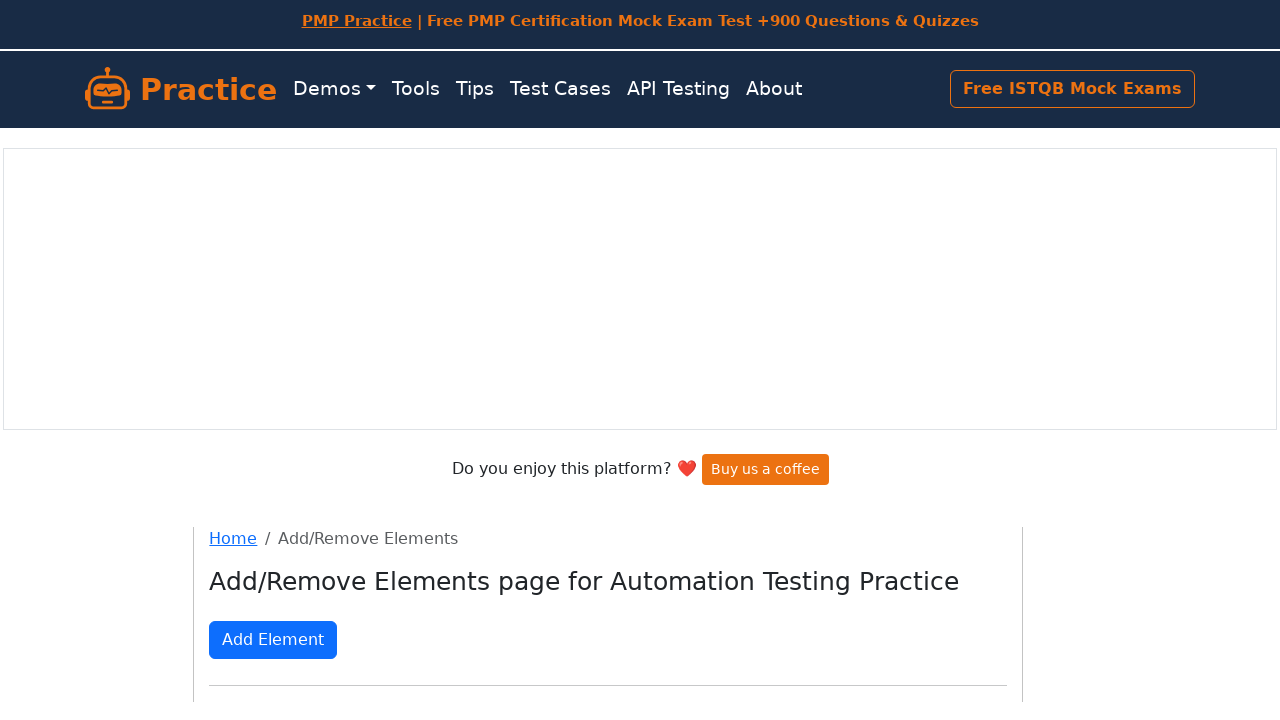

Clicked Add Element button (iteration 3) at (273, 640) on button.btn.btn-primary.mt-3
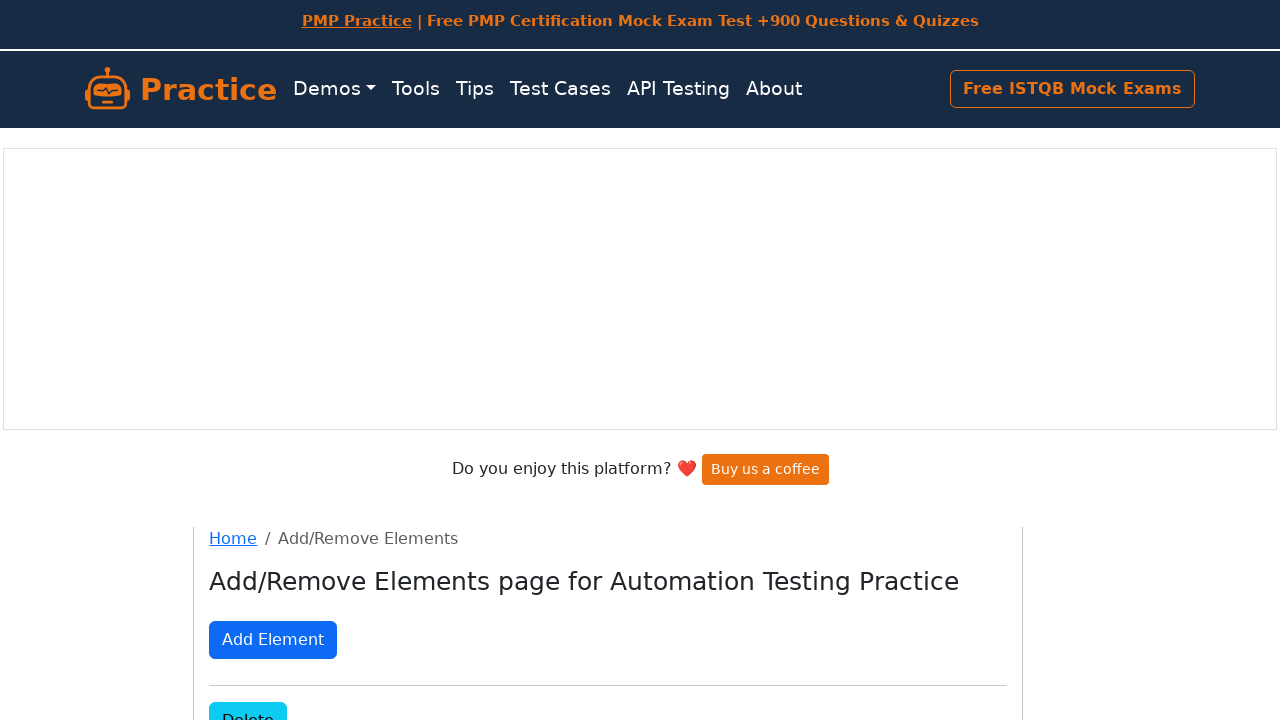

Clicked Delete button to remove added element (iteration 3) at (248, 701) on xpath=(//button[@class='added-manually btn btn-info'][1])
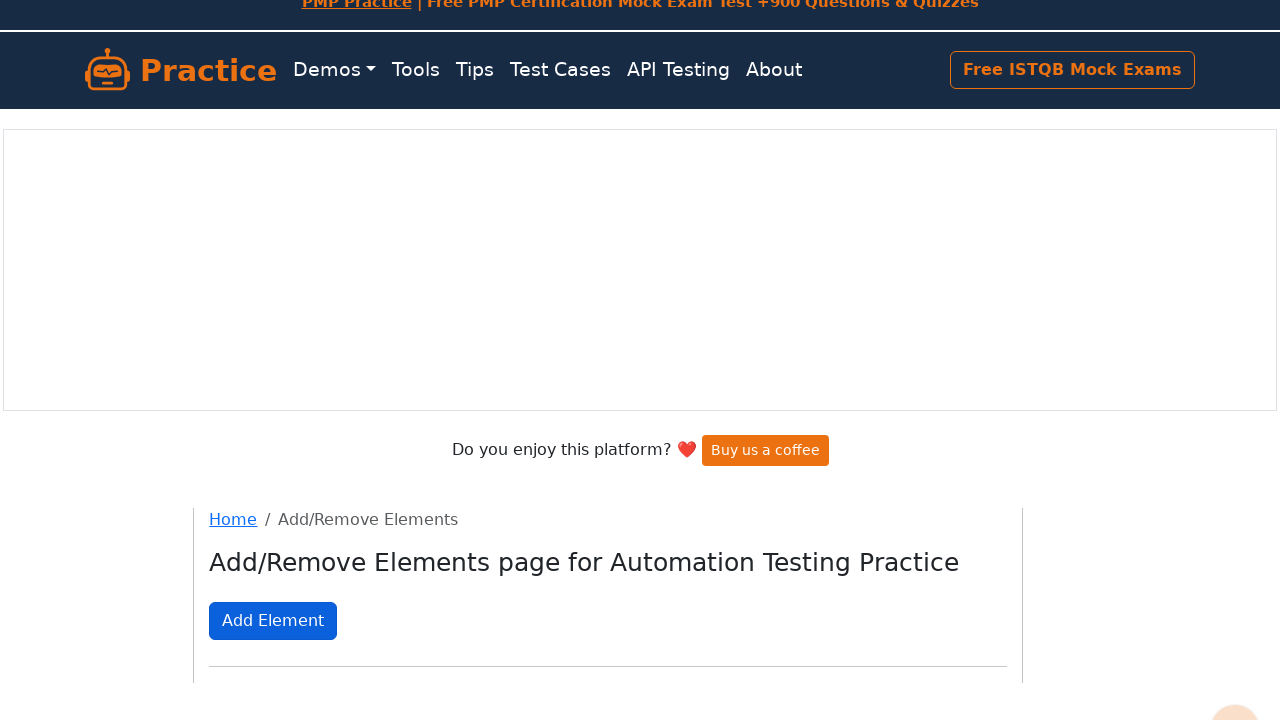

Reloaded page for iteration 4
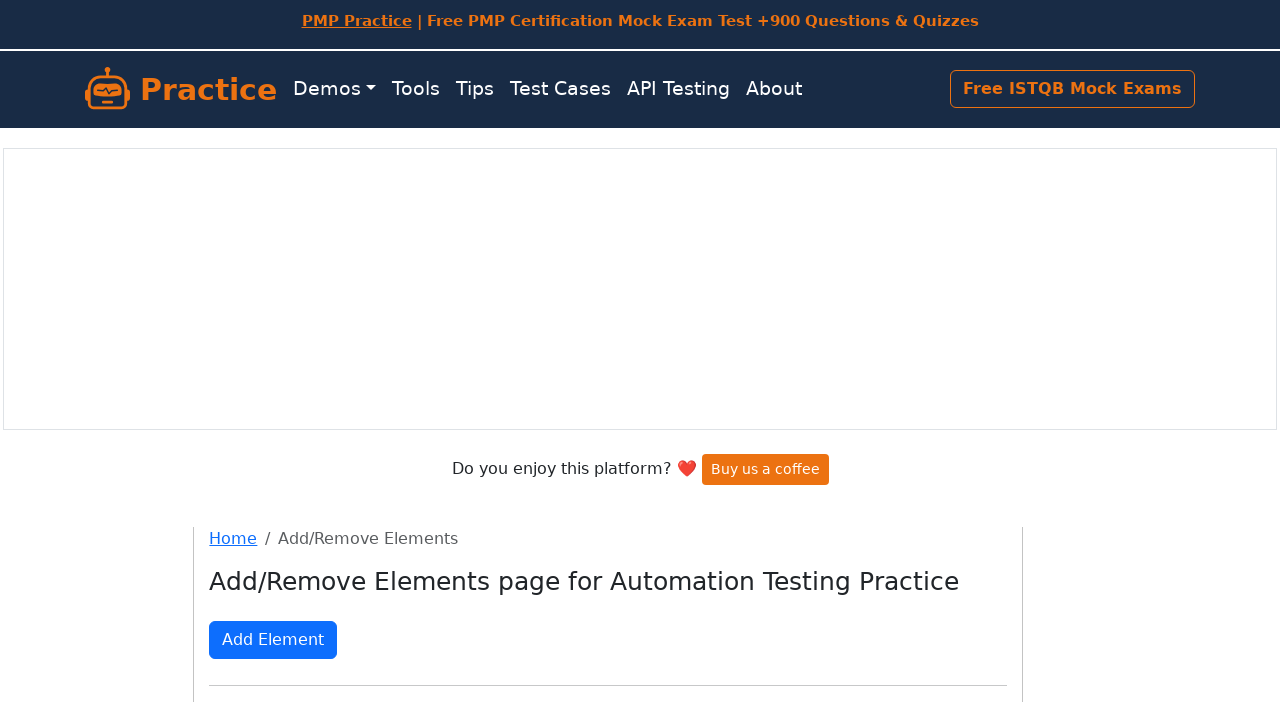

Clicked Add Element button (iteration 4) at (273, 640) on button.btn.btn-primary.mt-3
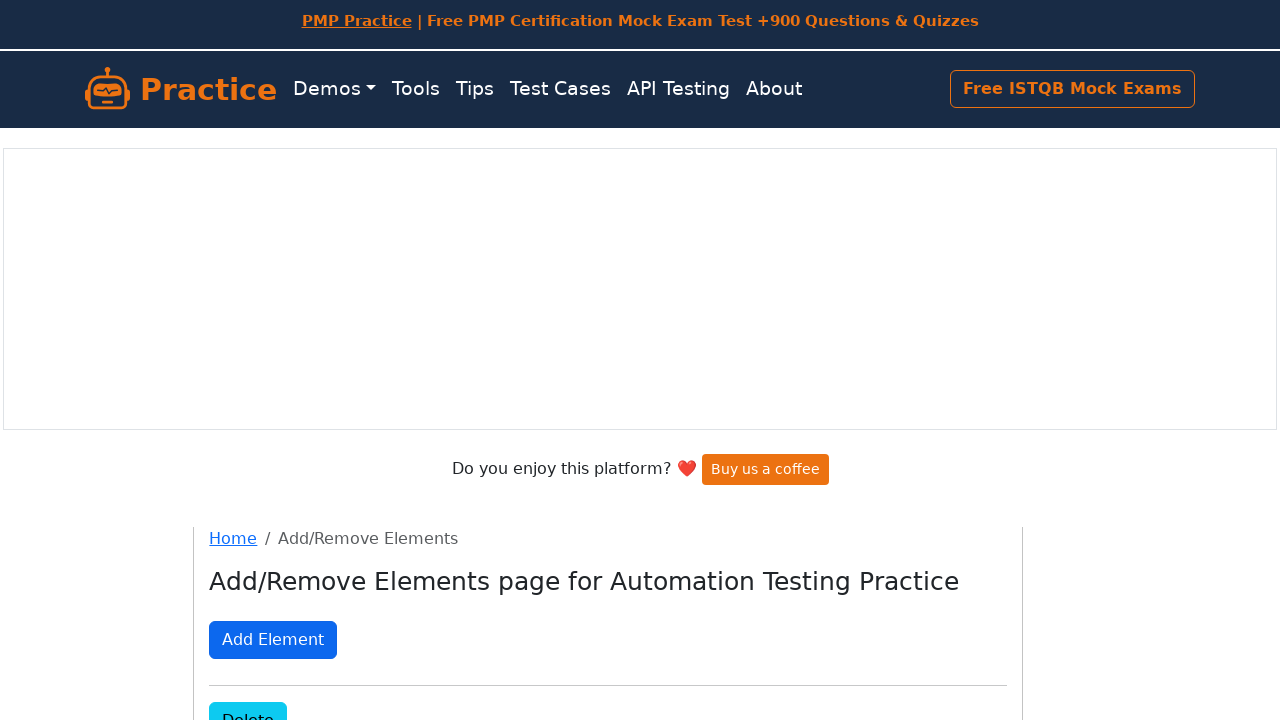

Clicked Delete button to remove added element (iteration 4) at (248, 701) on xpath=(//button[@class='added-manually btn btn-info'][1])
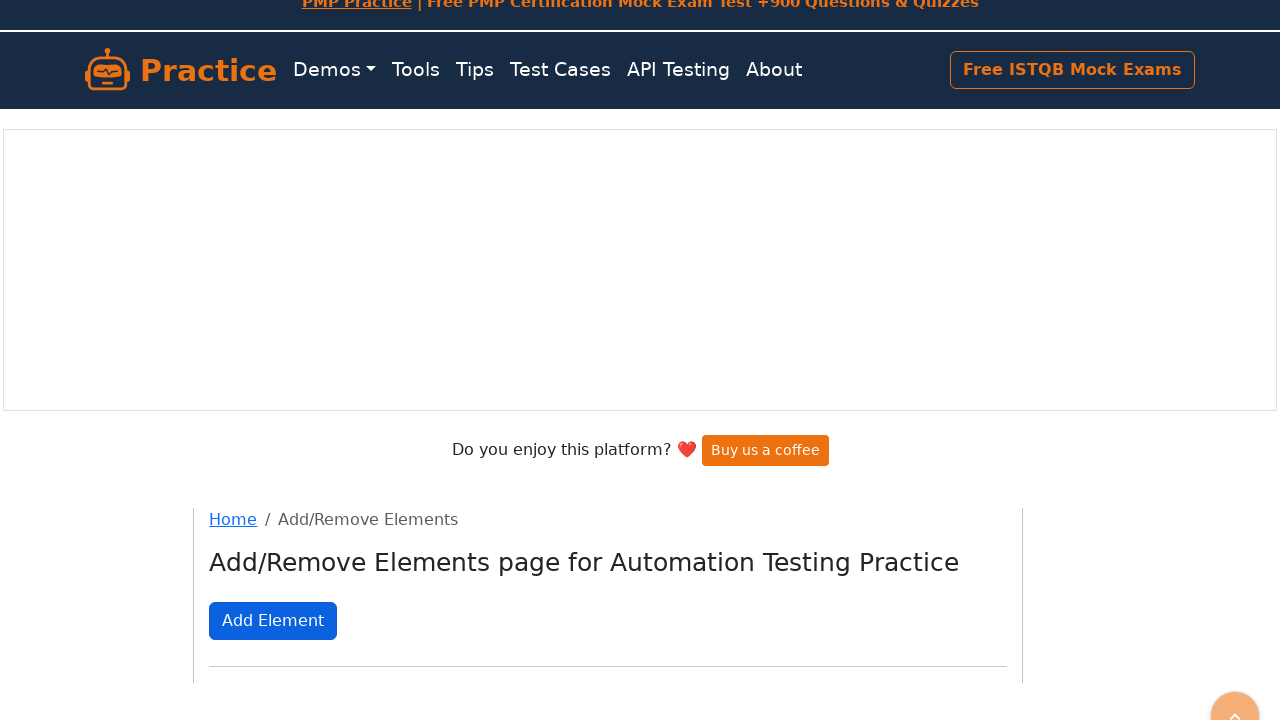

Reloaded page for iteration 5
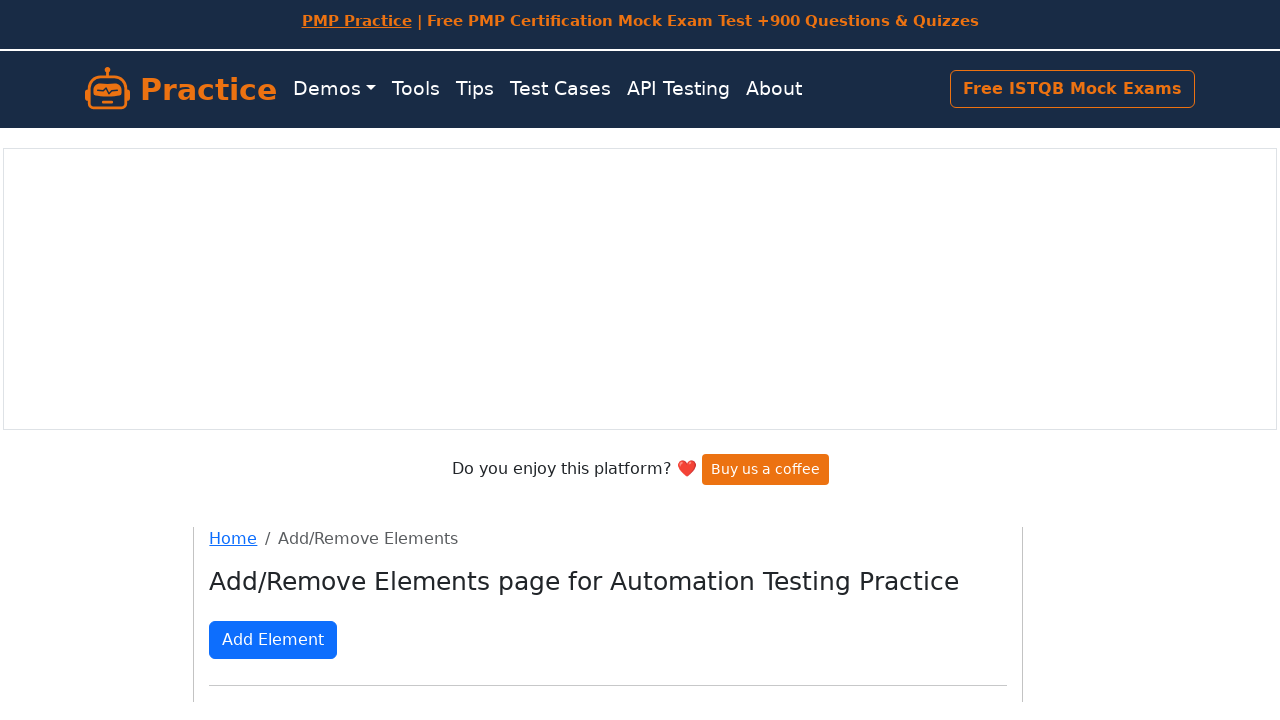

Clicked Add Element button (iteration 5) at (273, 640) on button.btn.btn-primary.mt-3
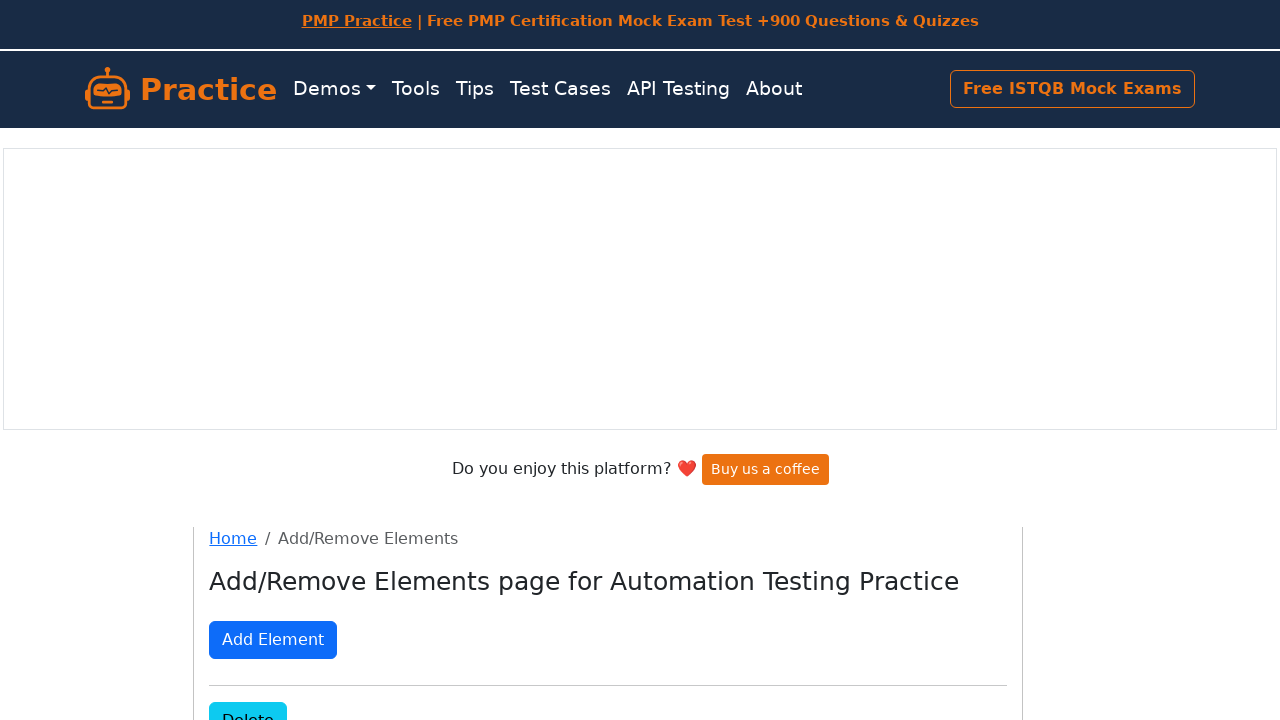

Clicked Delete button to remove added element (iteration 5) at (248, 701) on xpath=(//button[@class='added-manually btn btn-info'][1])
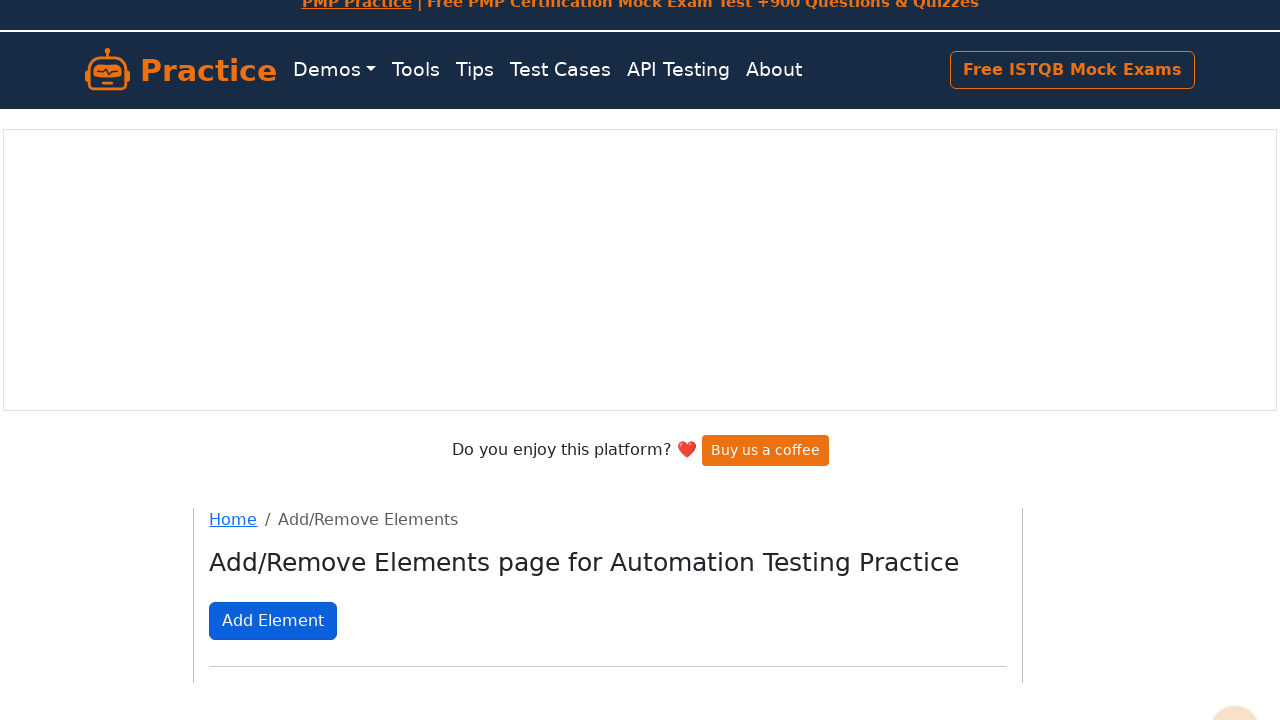

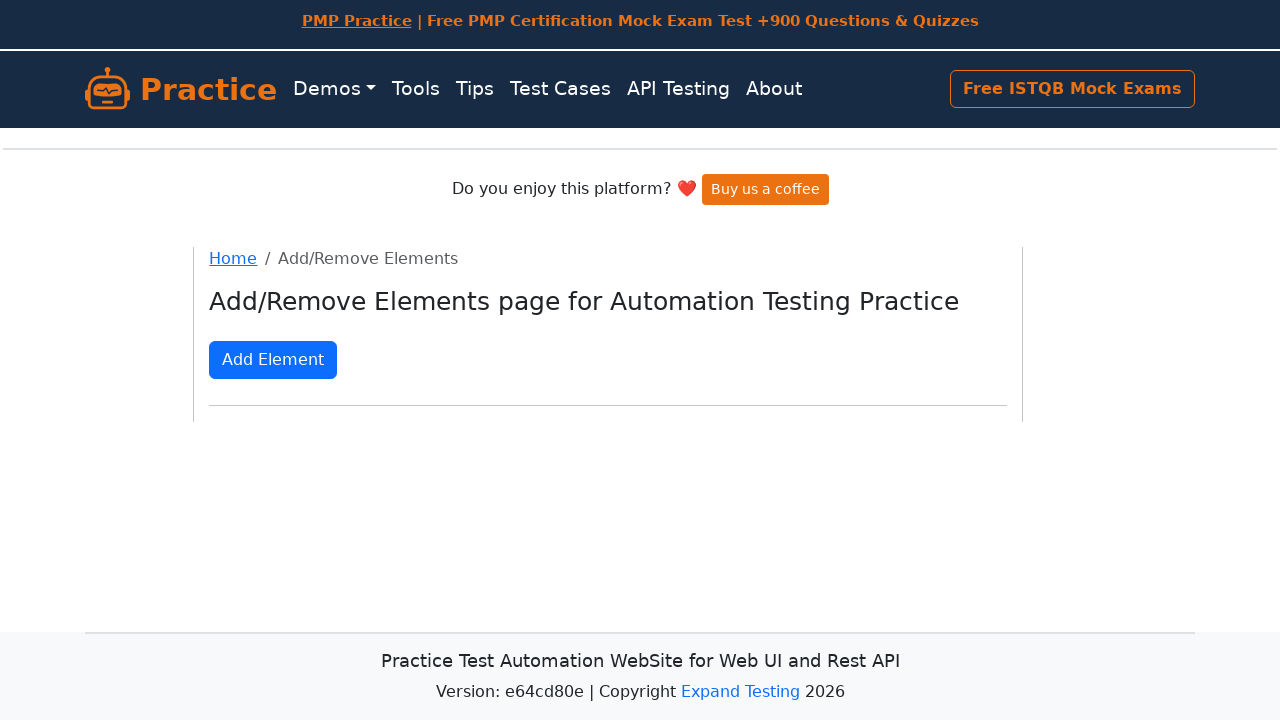